Tests basic browser navigation functionality including navigating to multiple URLs, using browser back/forward/refresh controls, and window minimize/maximize operations.

Starting URL: https://cognizant.udemy.com

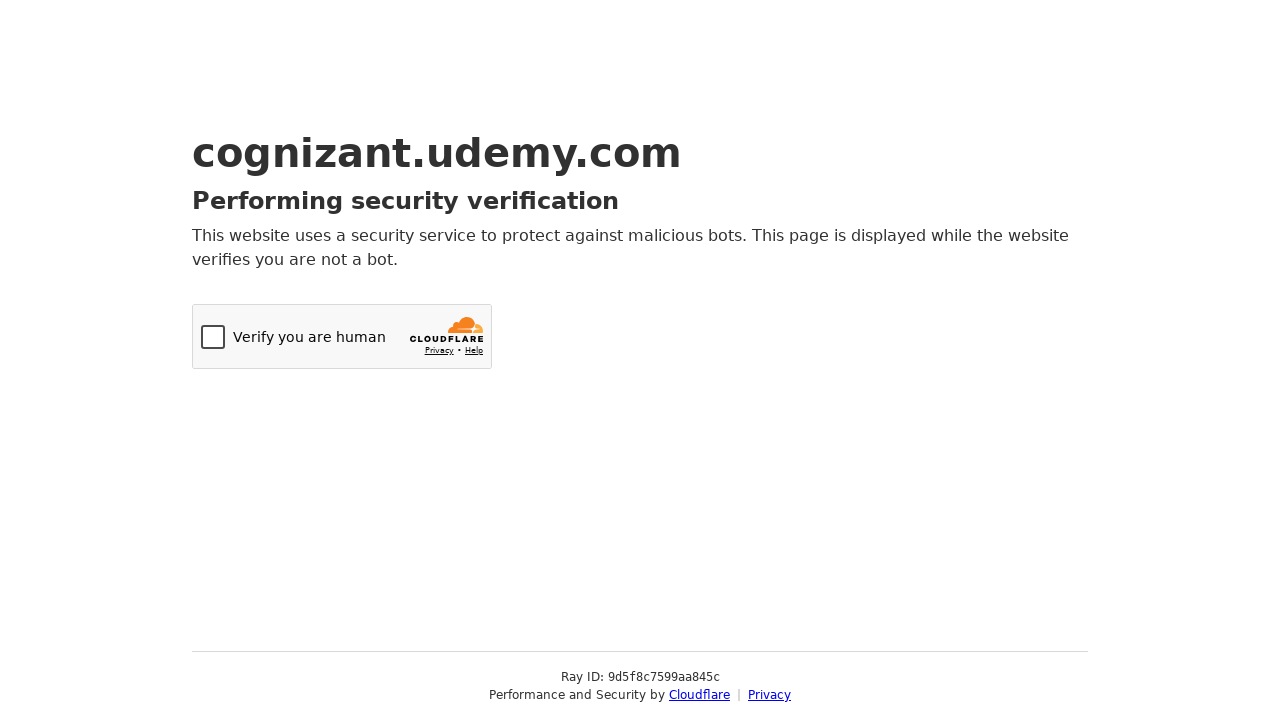

Navigated to https://be.cognizant.com
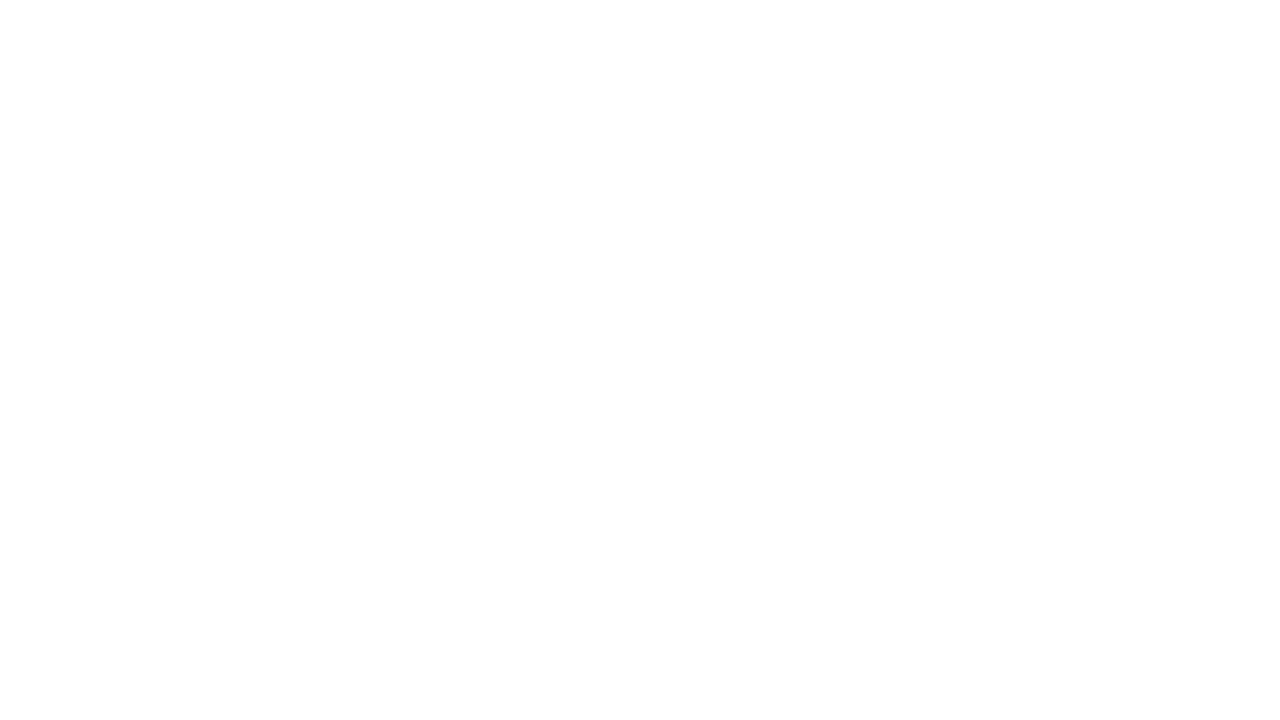

Maximized browser window to 1920x1080 viewport
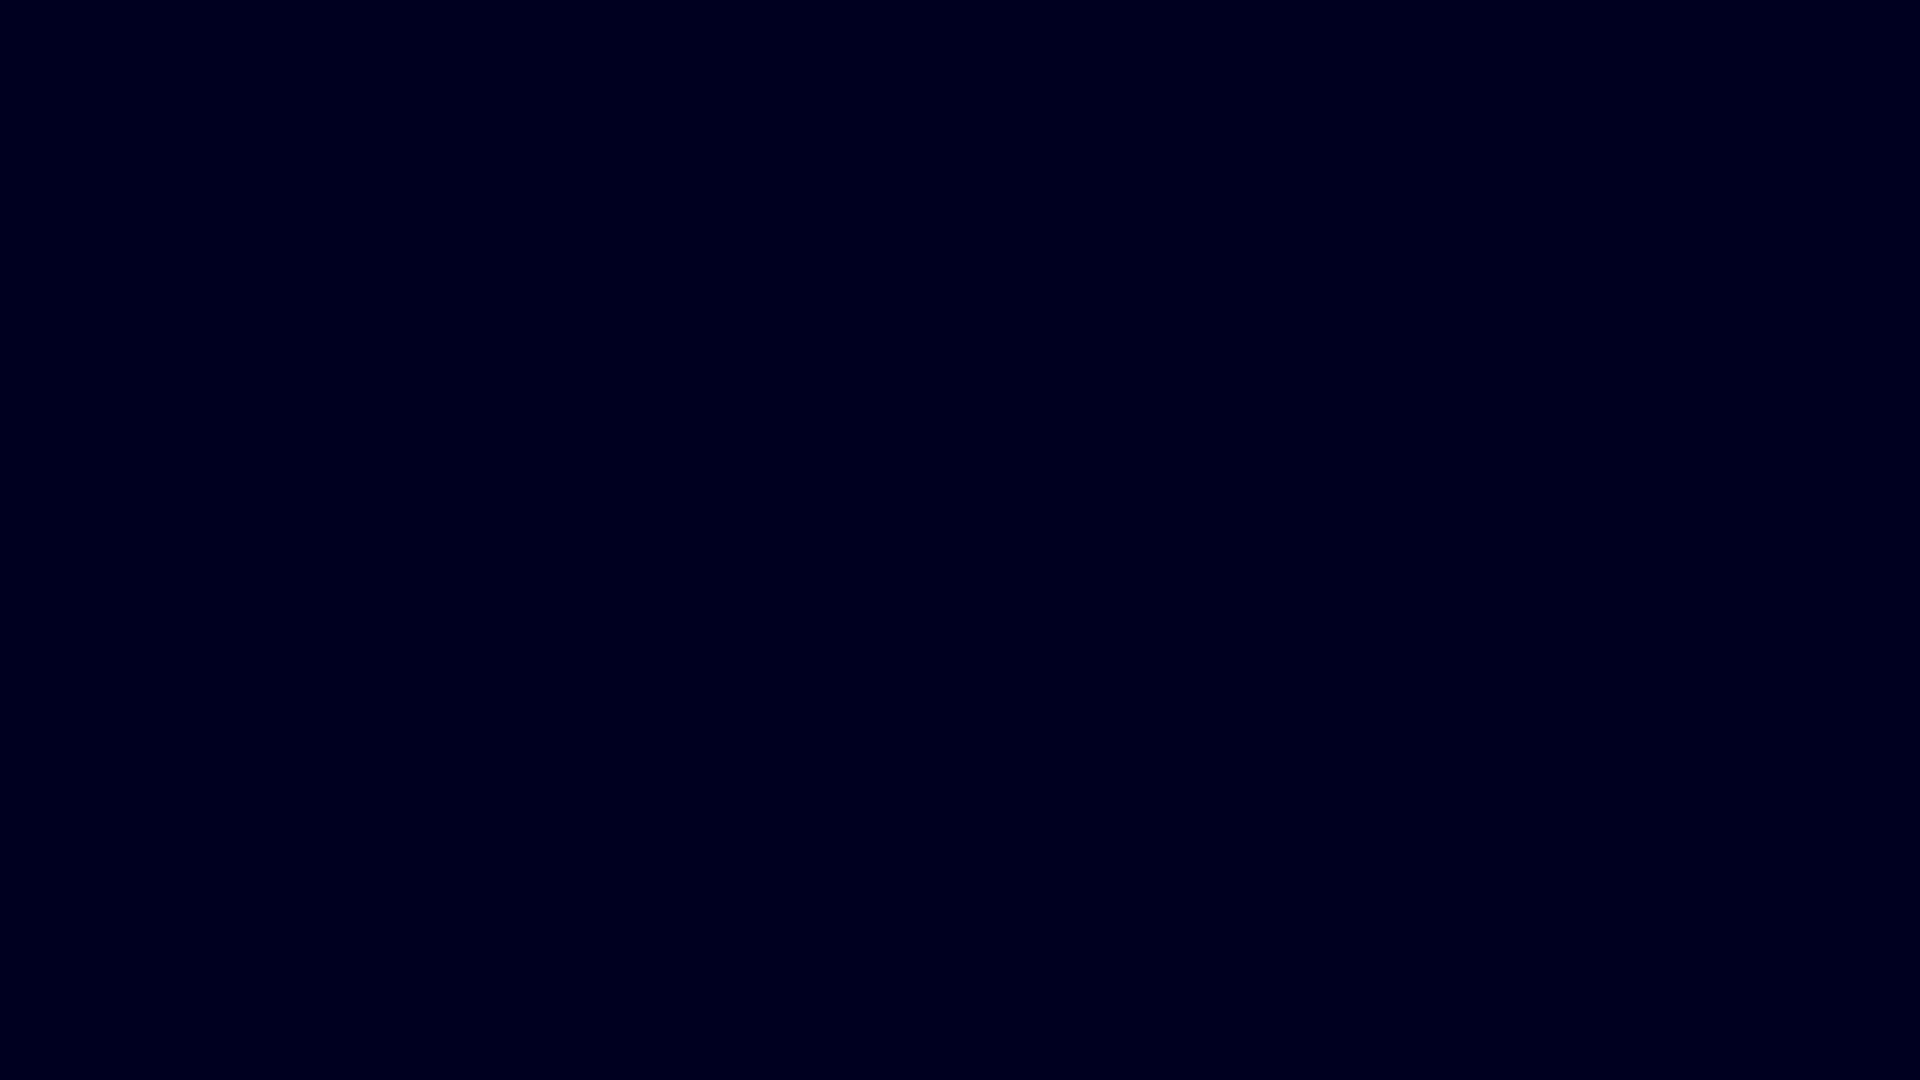

Navigated back to previous page (https://cognizant.udemy.com)
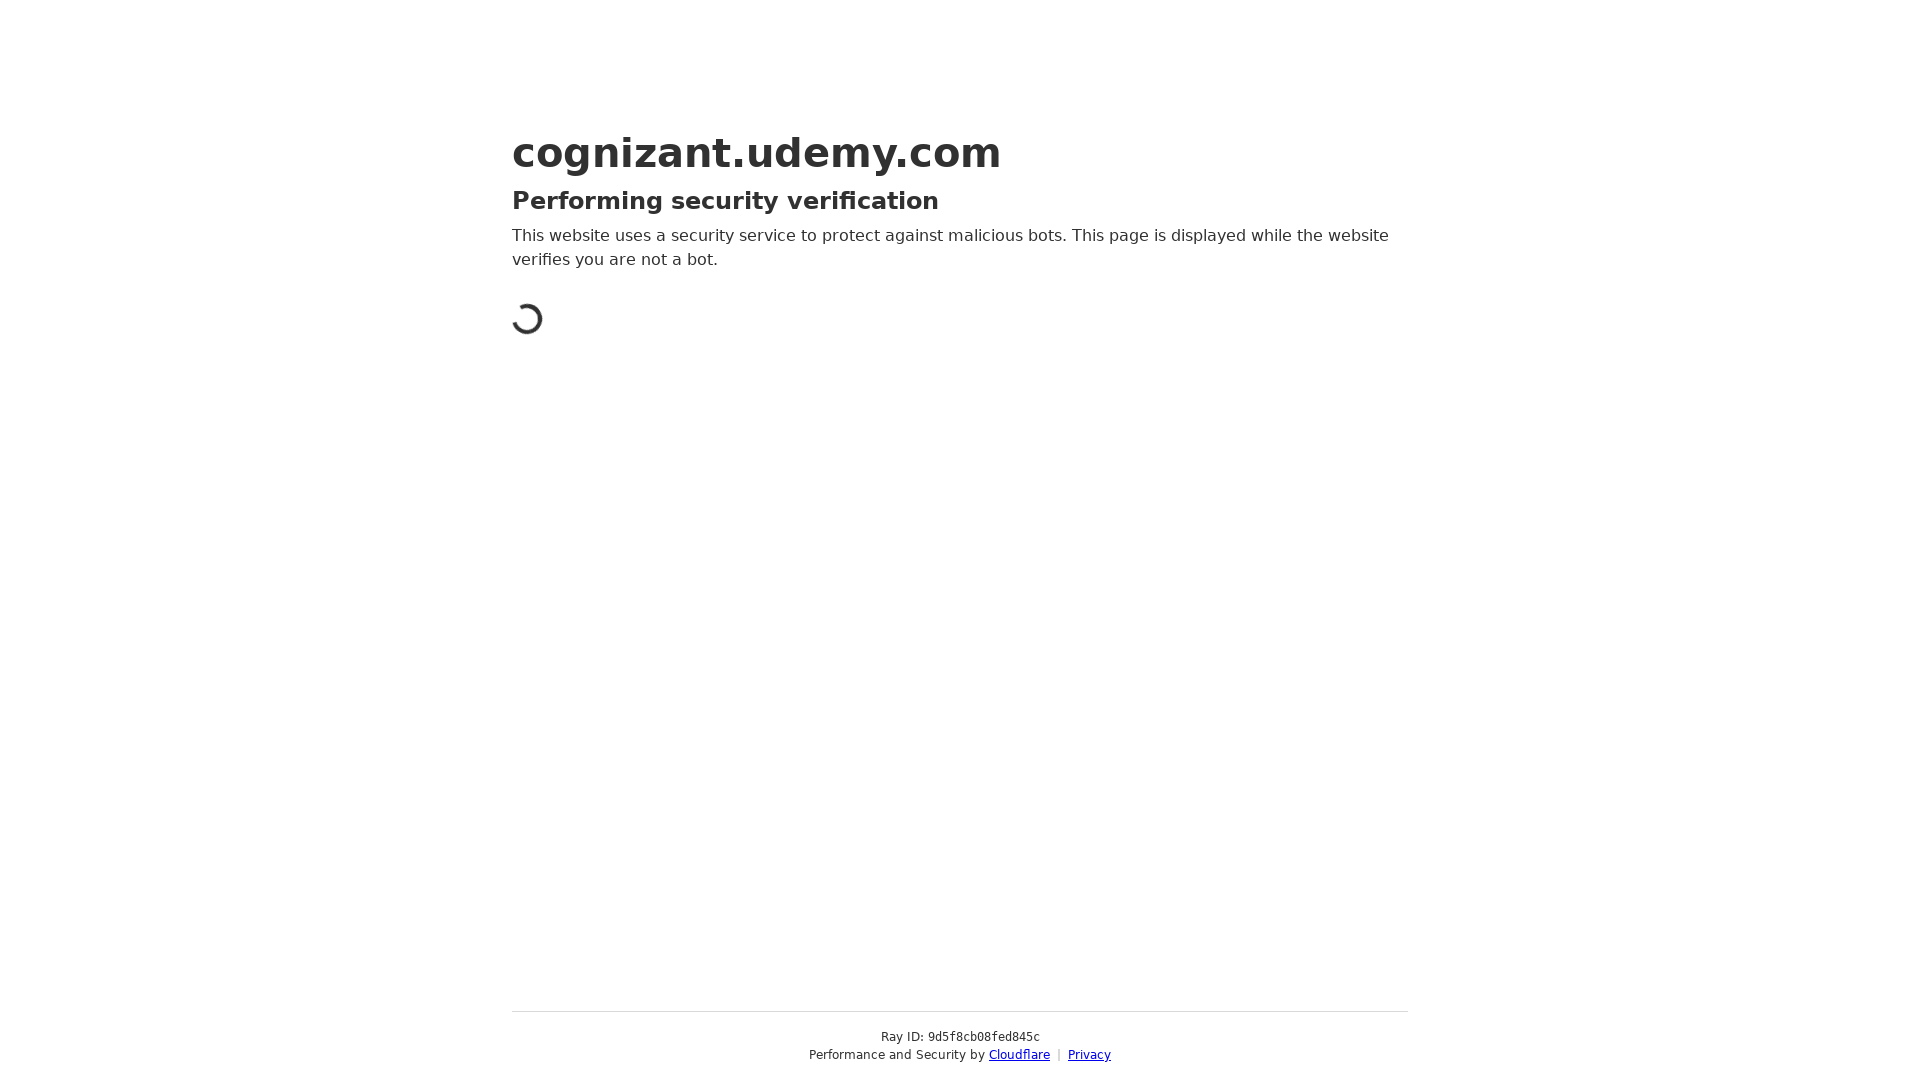

Refreshed the current page
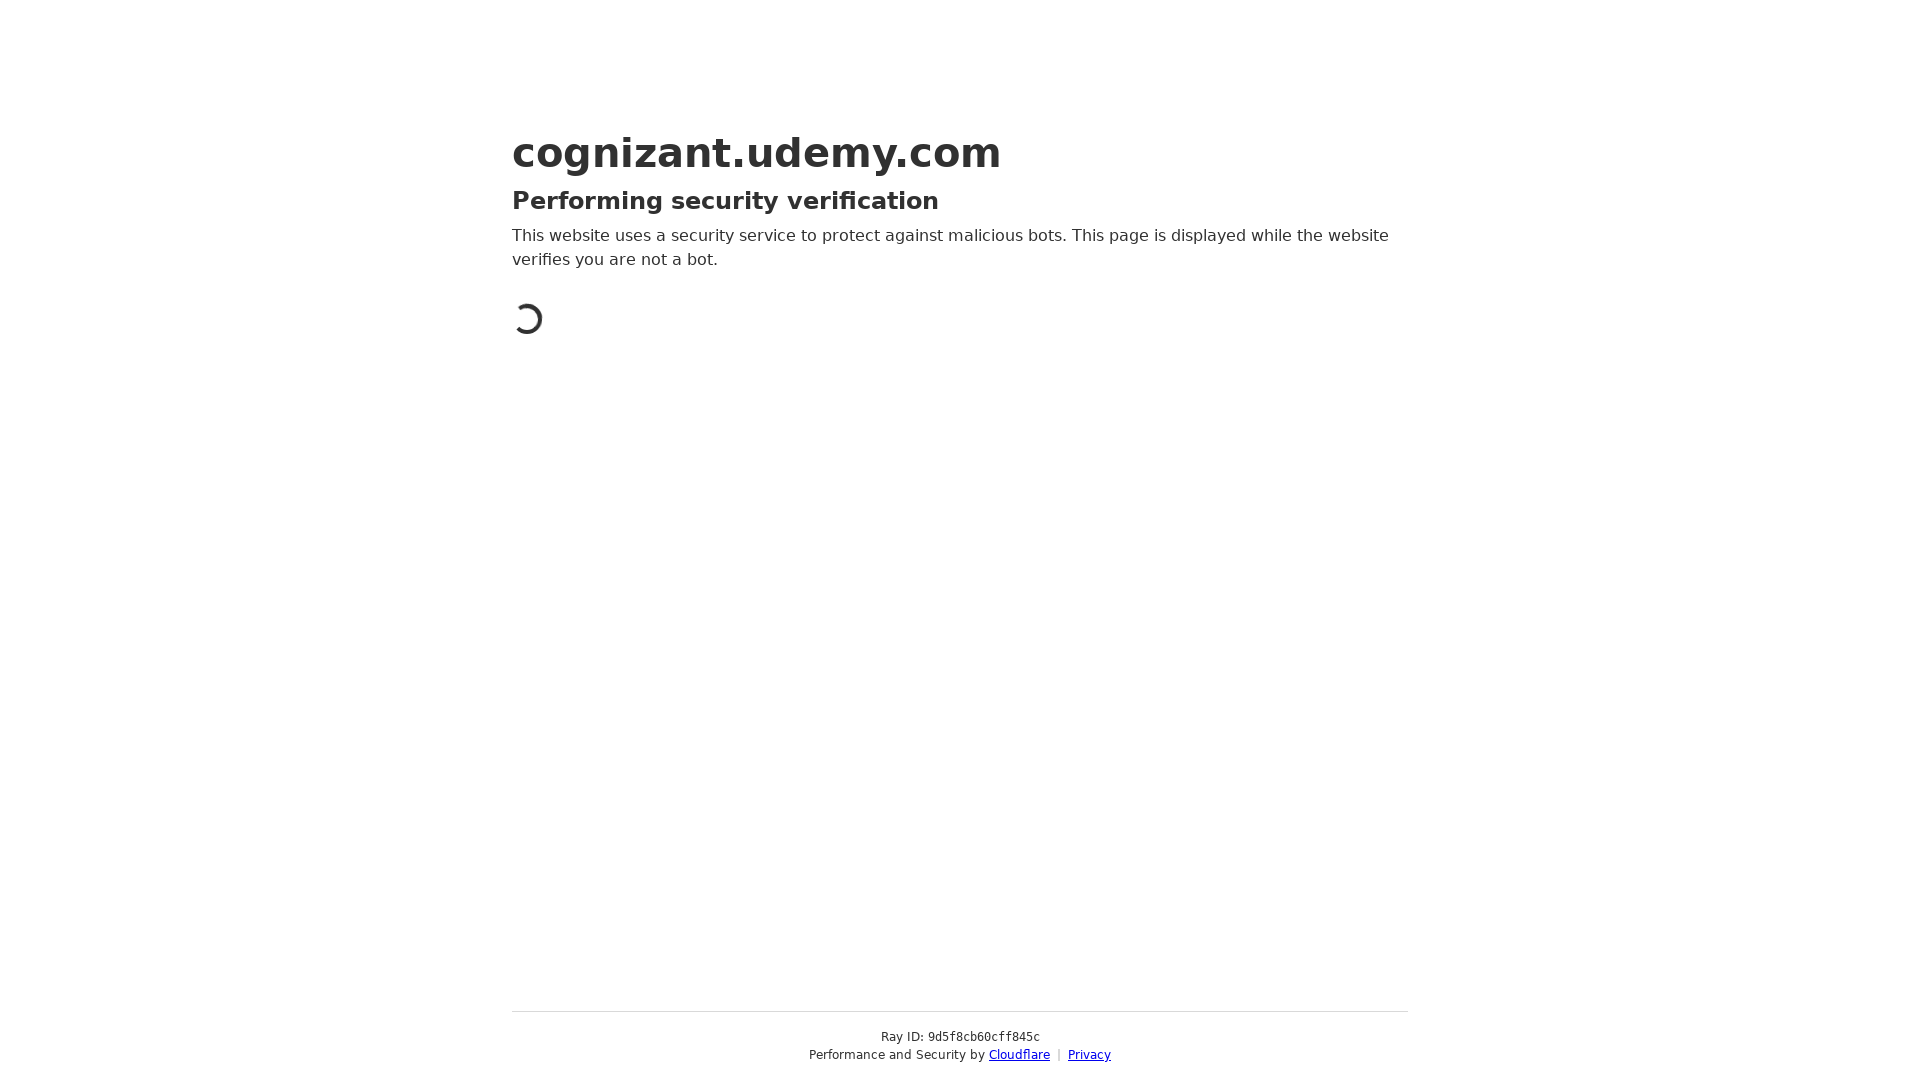

Navigated forward to next page (https://be.cognizant.com)
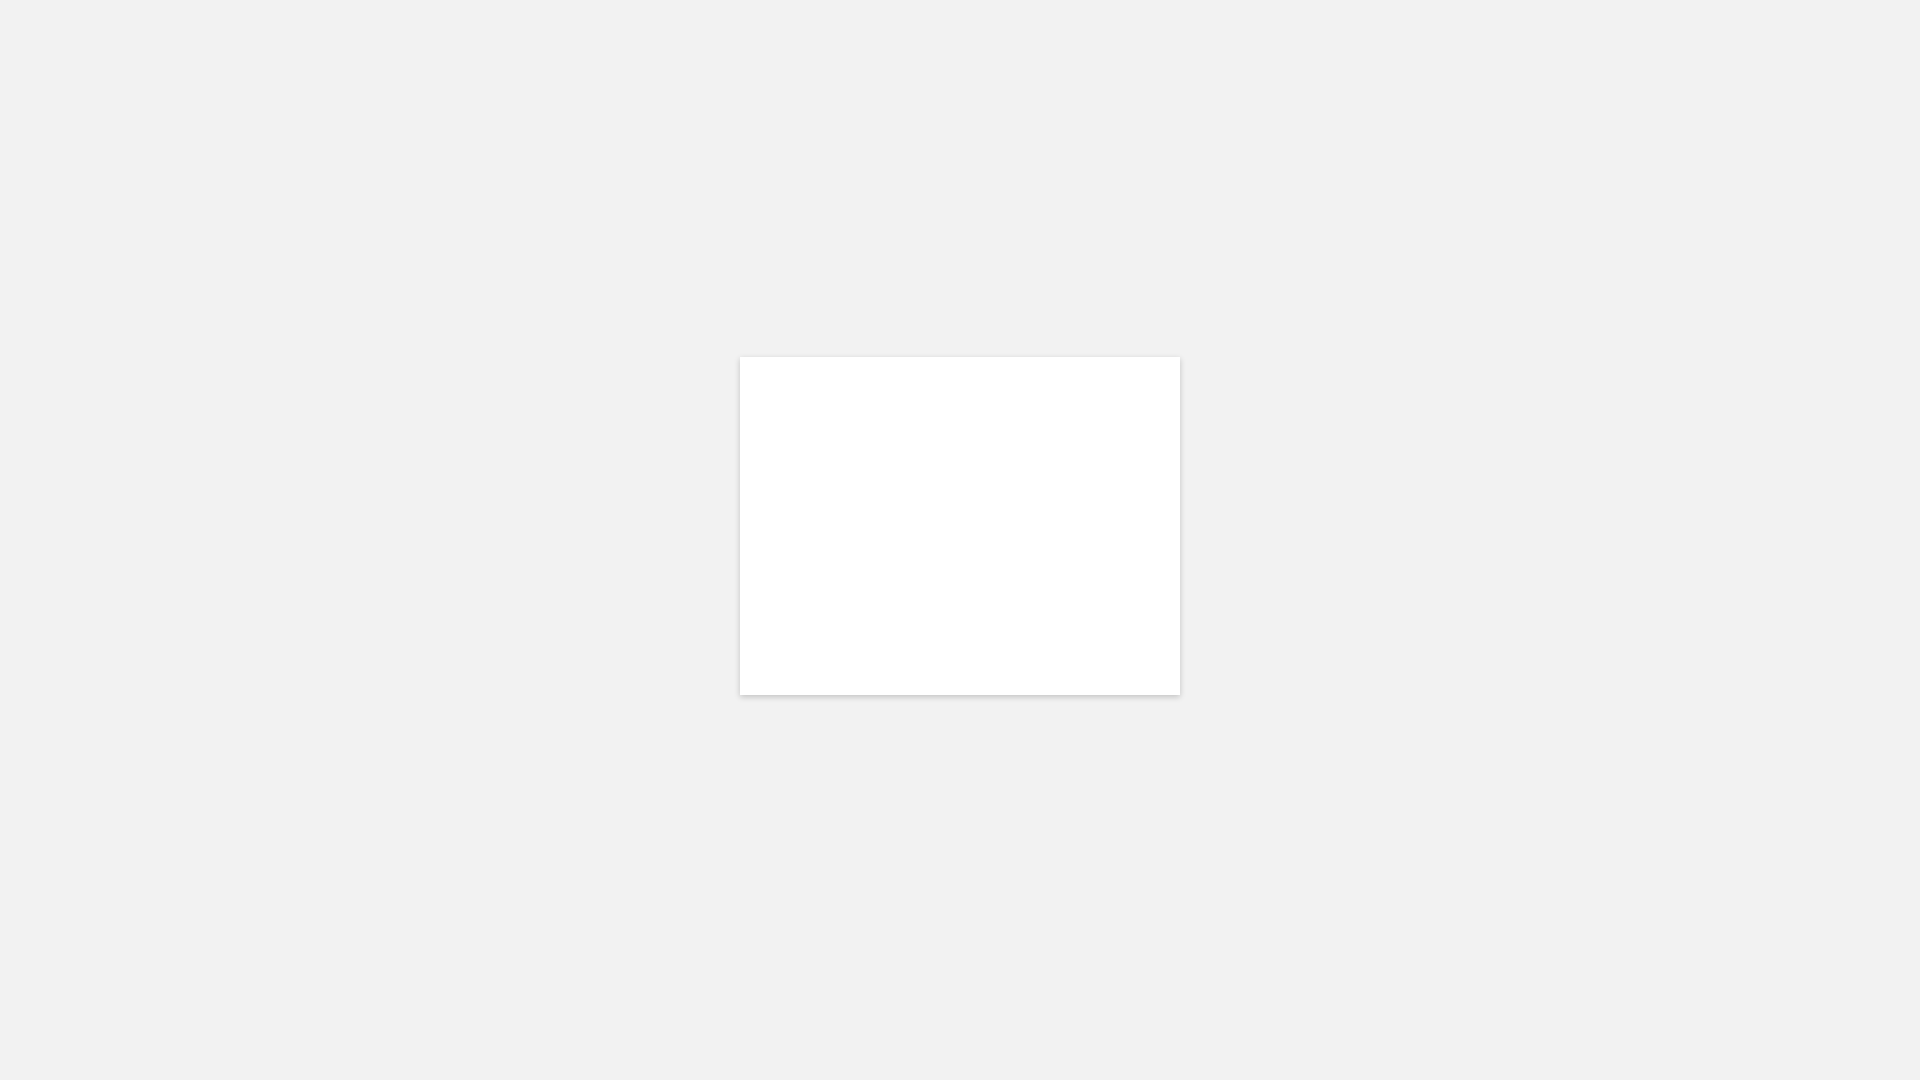

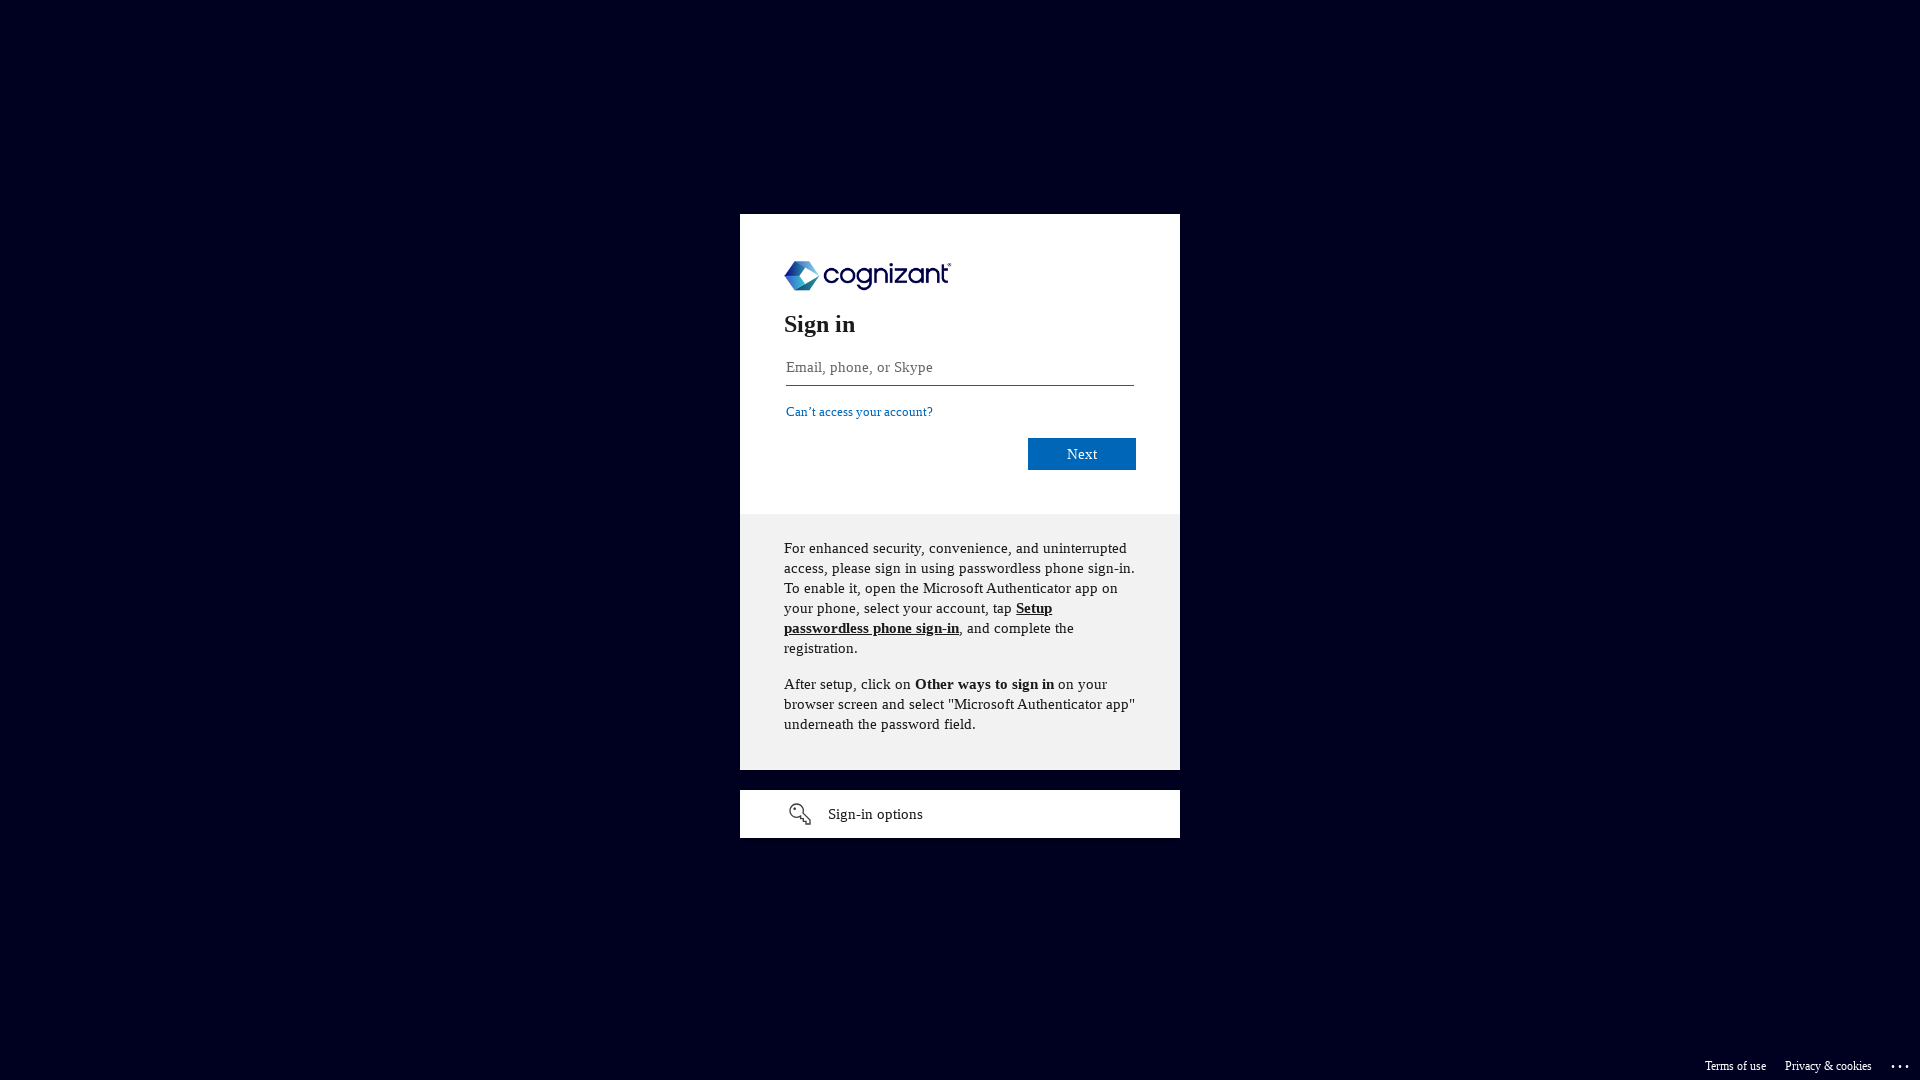